Tests that toggle all checkbox updates state when individual items are completed or cleared

Starting URL: https://demo.playwright.dev/todomvc

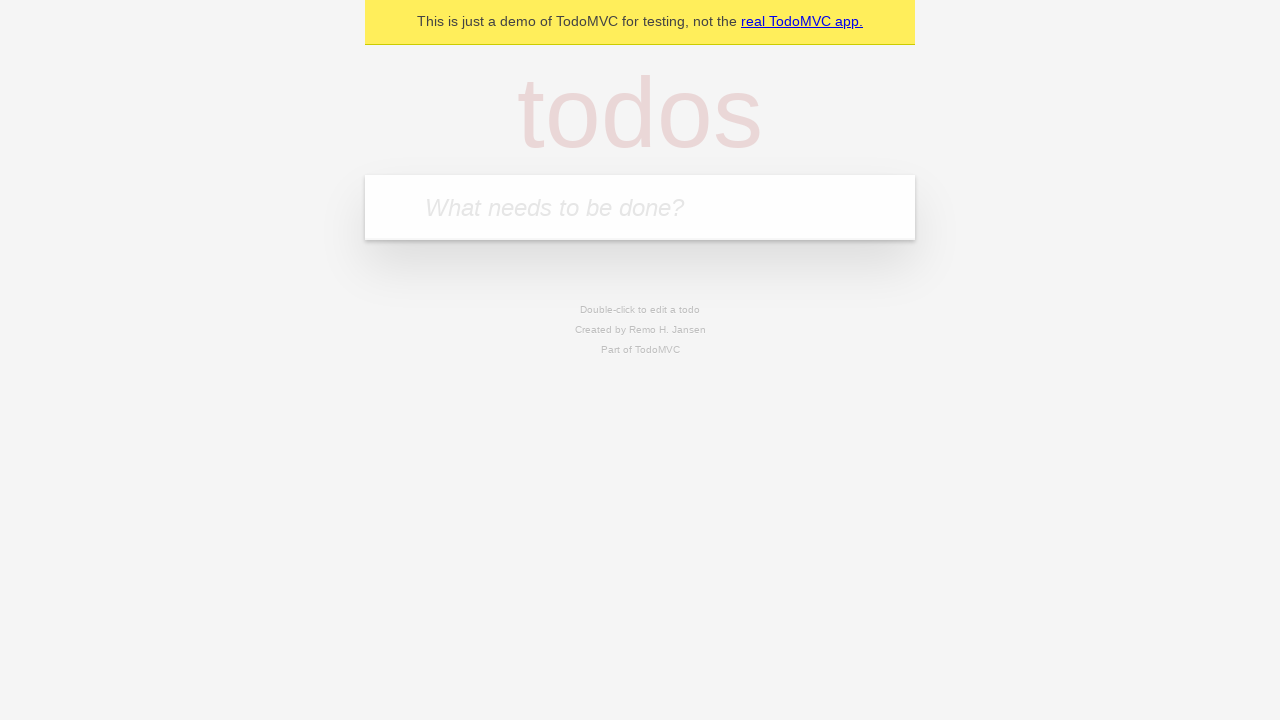

Filled todo input with 'buy some cheese' on internal:attr=[placeholder="What needs to be done?"i]
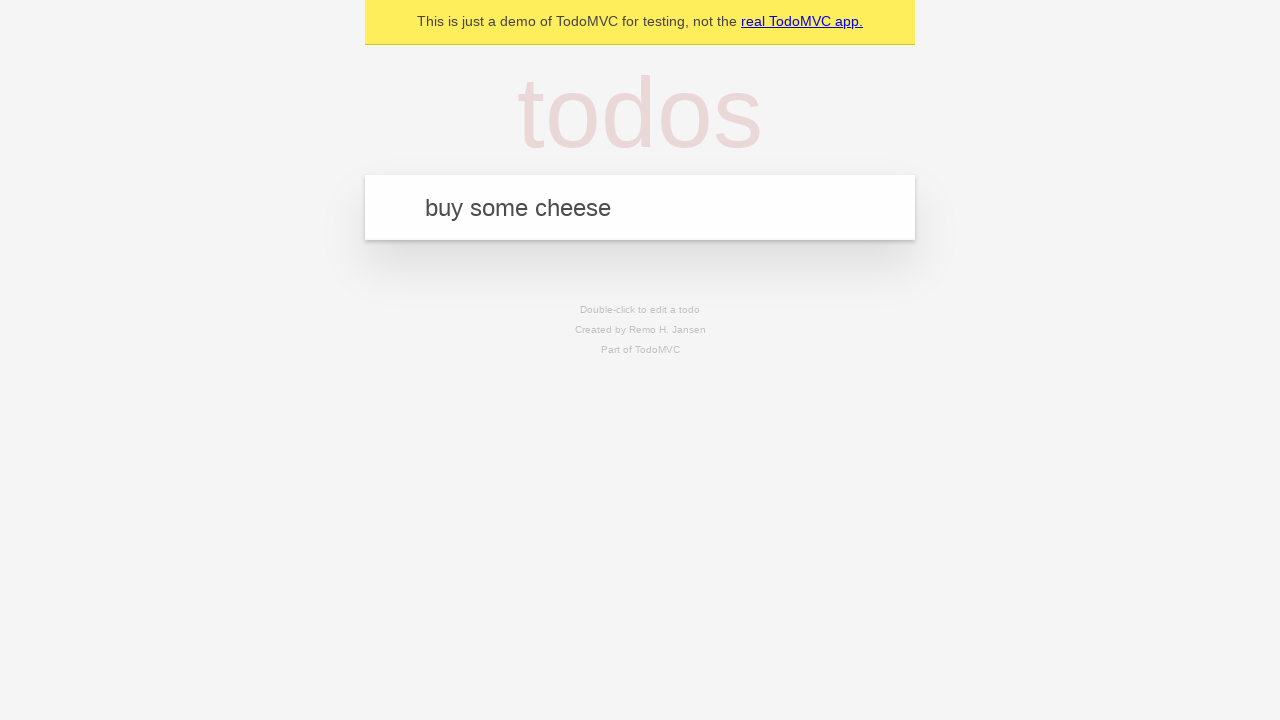

Pressed Enter to add first todo item on internal:attr=[placeholder="What needs to be done?"i]
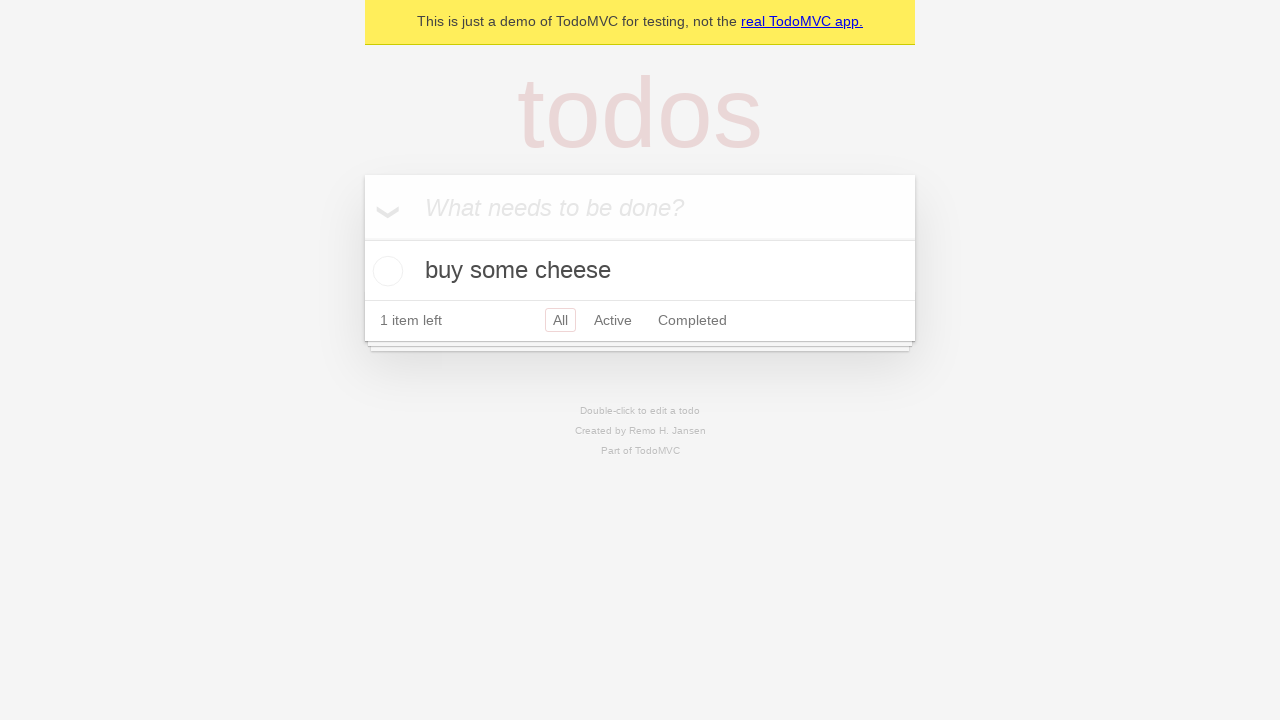

Filled todo input with 'feed the cat' on internal:attr=[placeholder="What needs to be done?"i]
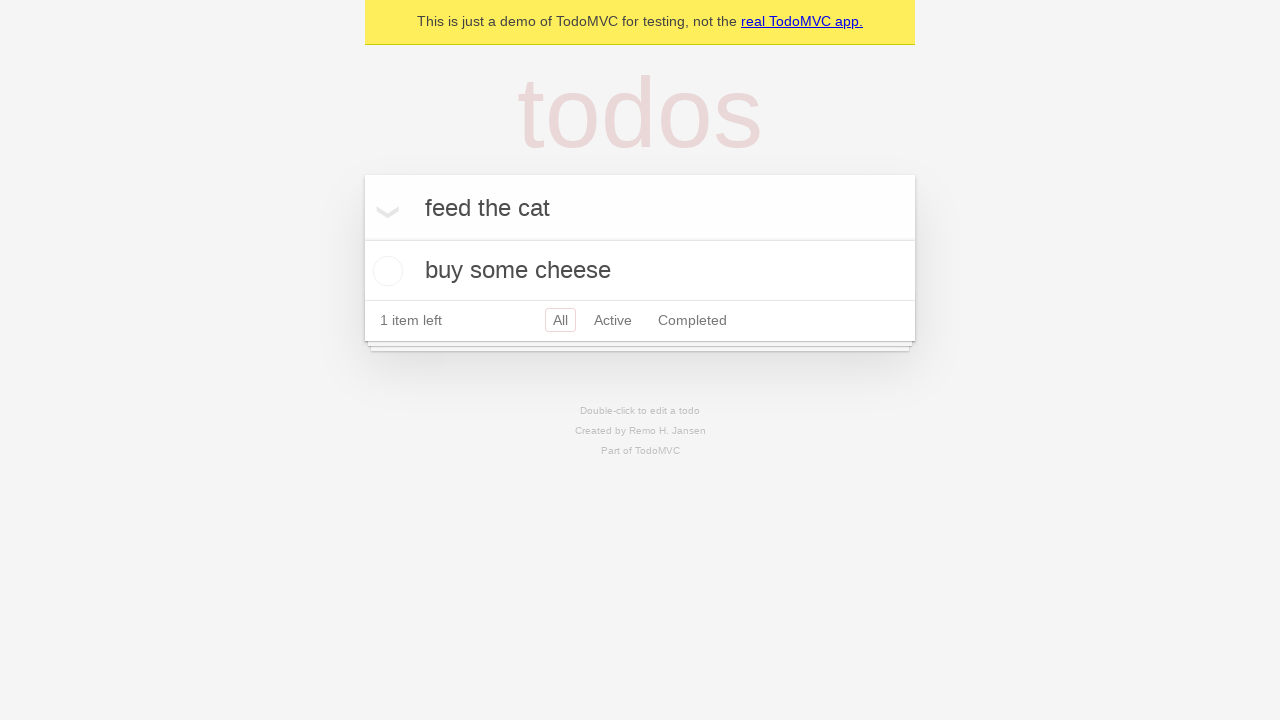

Pressed Enter to add second todo item on internal:attr=[placeholder="What needs to be done?"i]
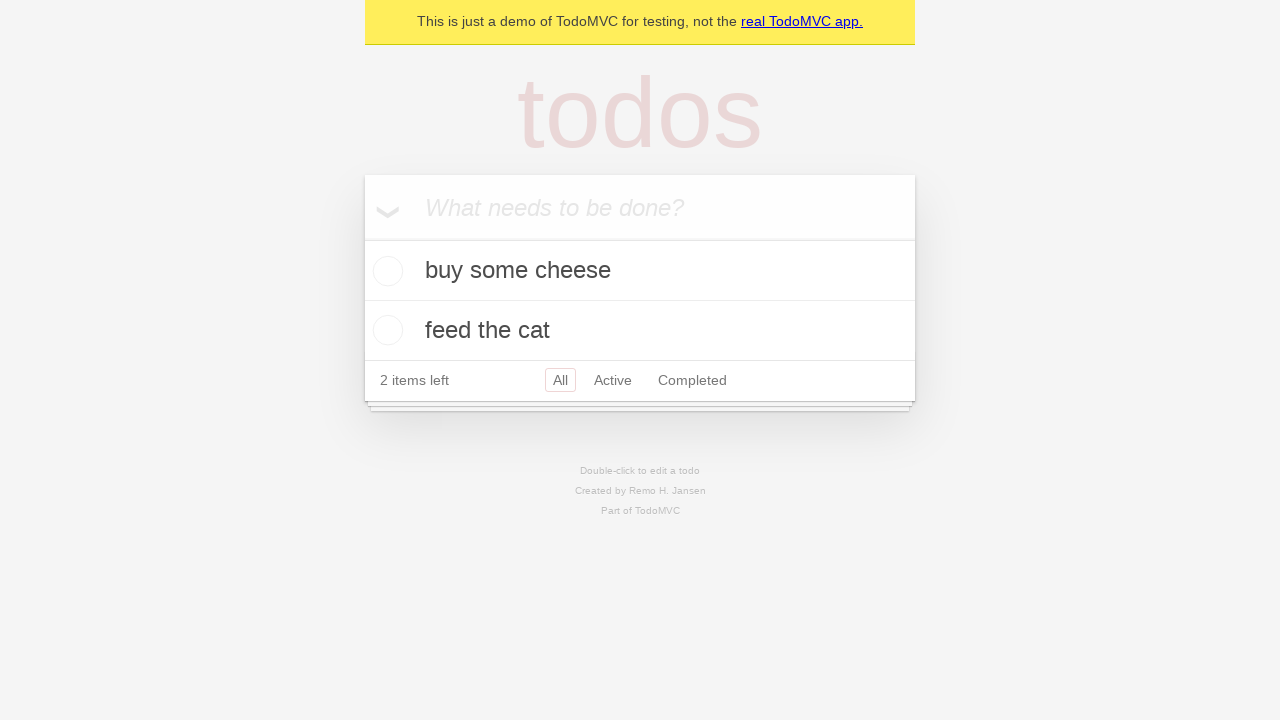

Filled todo input with 'book a doctors appointment' on internal:attr=[placeholder="What needs to be done?"i]
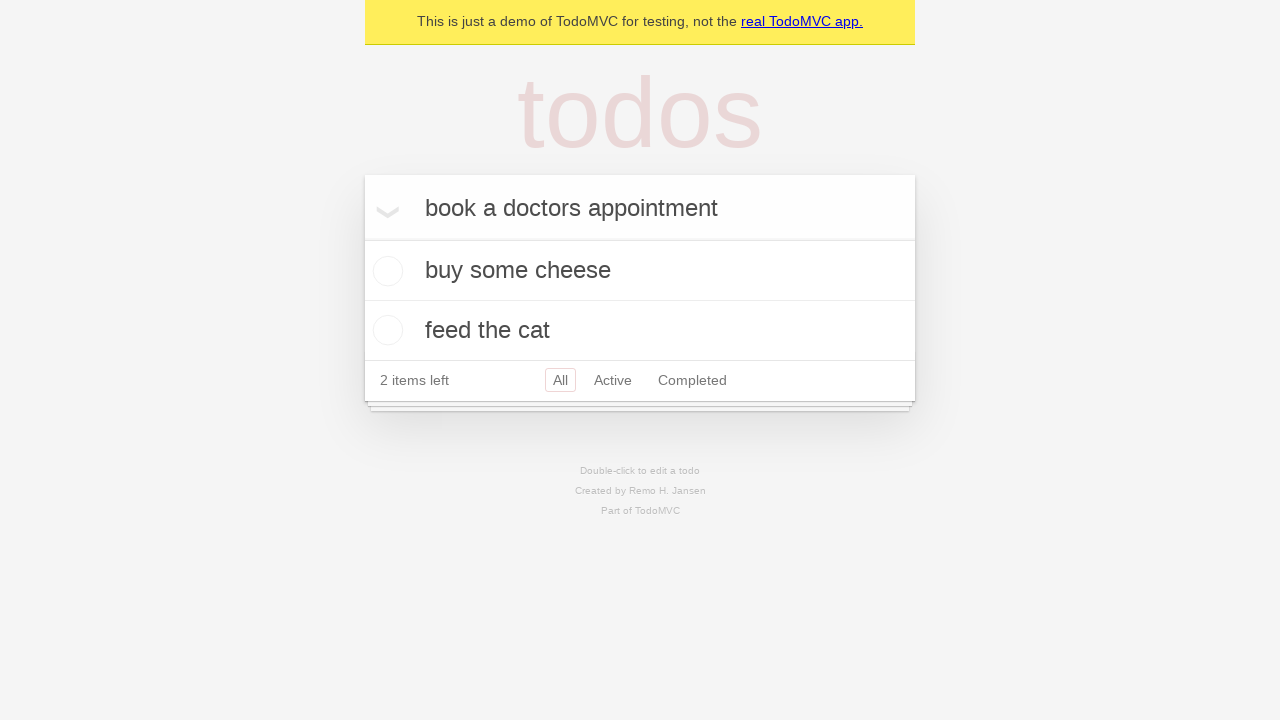

Pressed Enter to add third todo item on internal:attr=[placeholder="What needs to be done?"i]
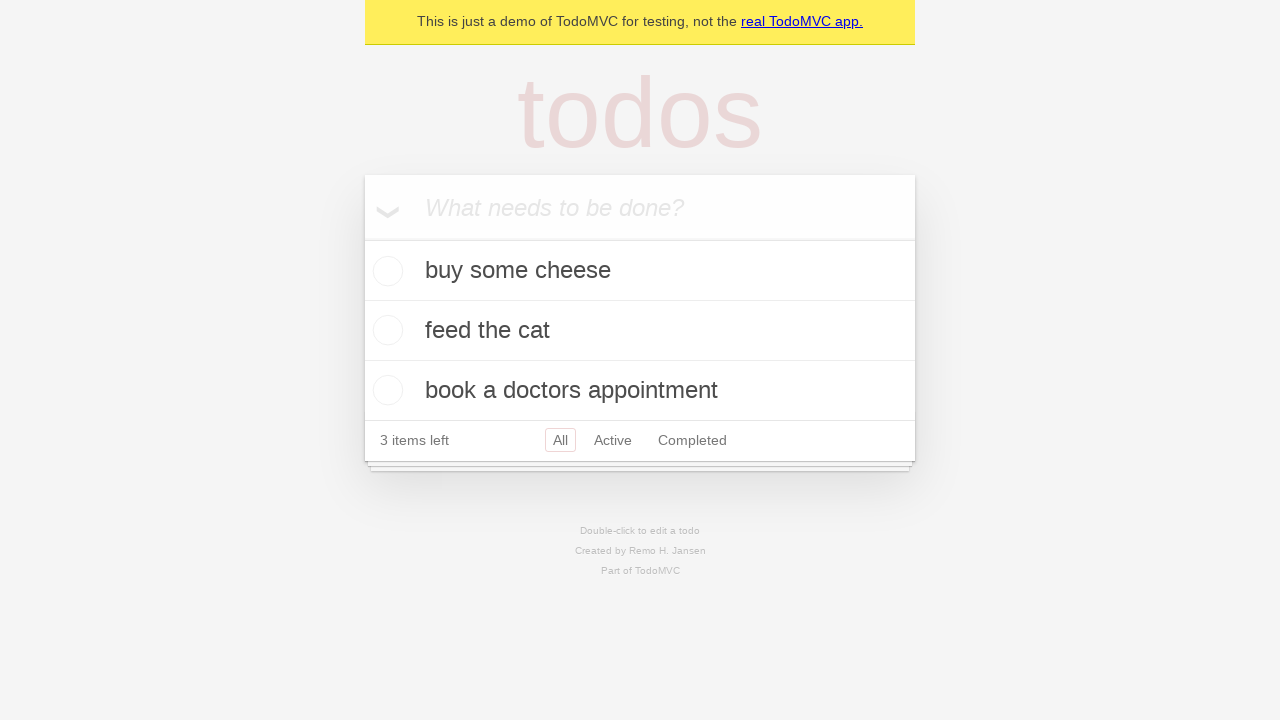

Checked 'Mark all as complete' checkbox to complete all todos at (362, 238) on internal:label="Mark all as complete"i
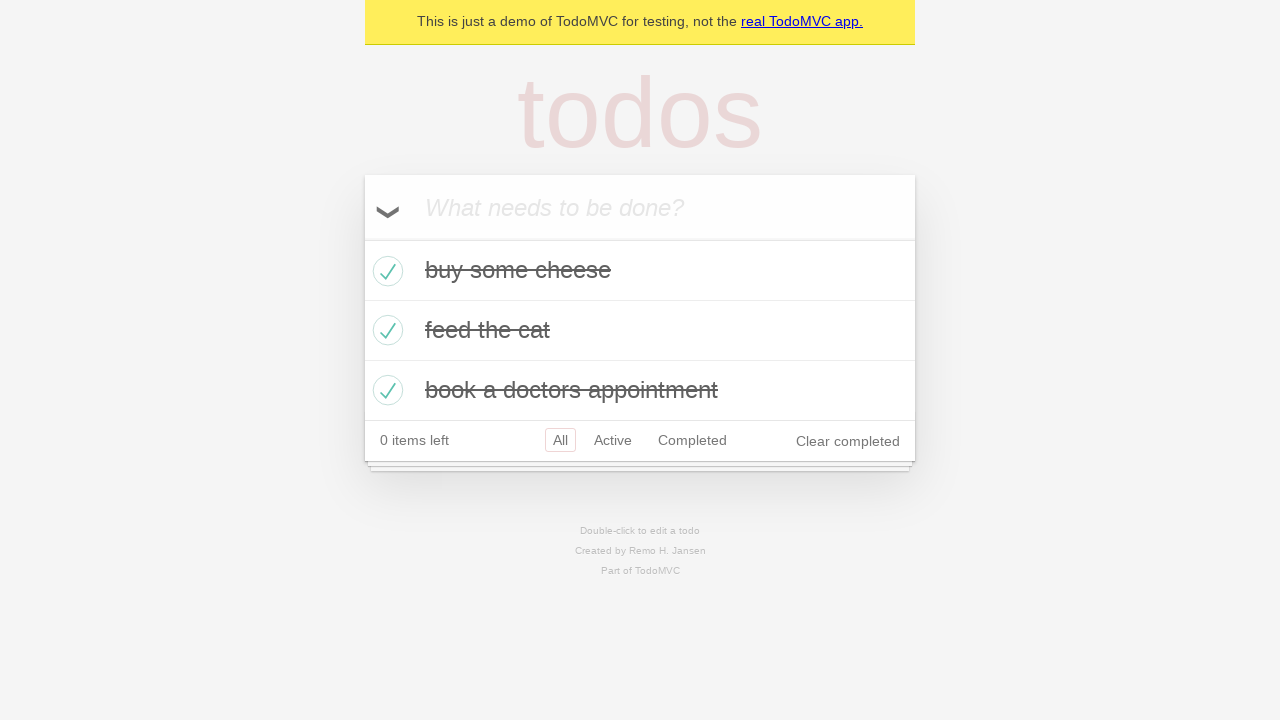

Unchecked first todo item checkbox at (385, 271) on internal:testid=[data-testid="todo-item"s] >> nth=0 >> internal:role=checkbox
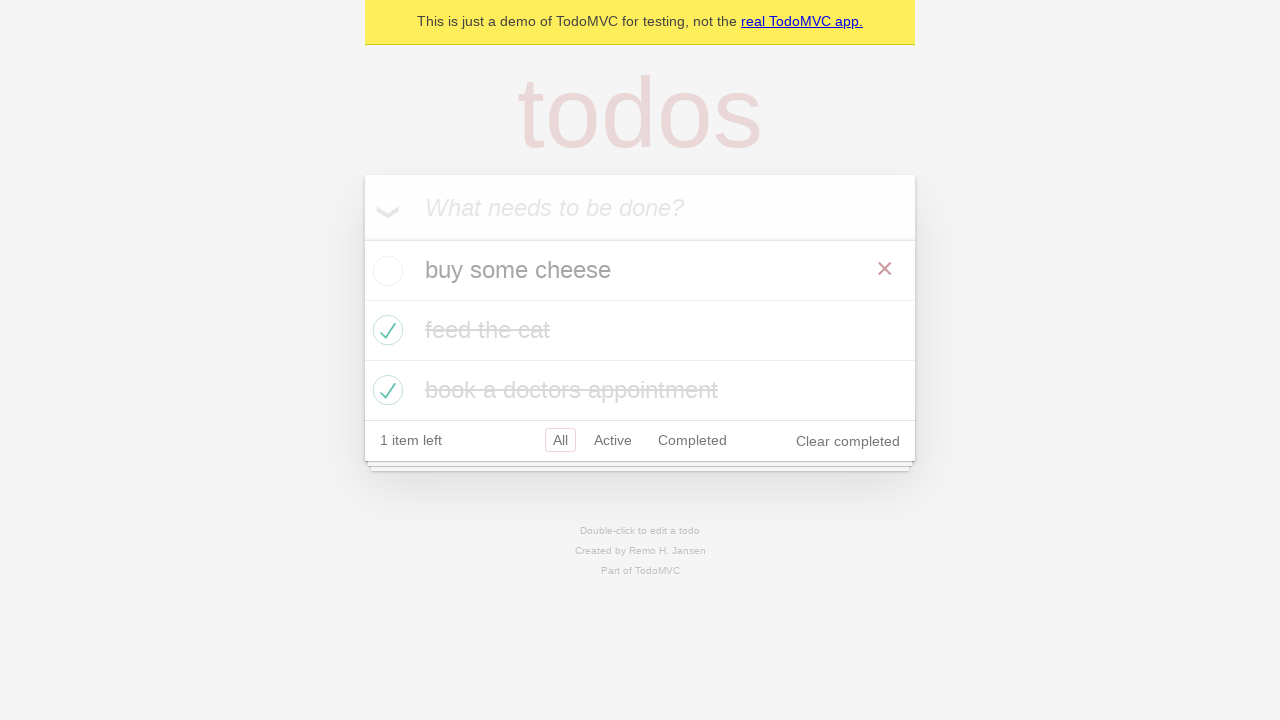

Checked first todo item checkbox again at (385, 271) on internal:testid=[data-testid="todo-item"s] >> nth=0 >> internal:role=checkbox
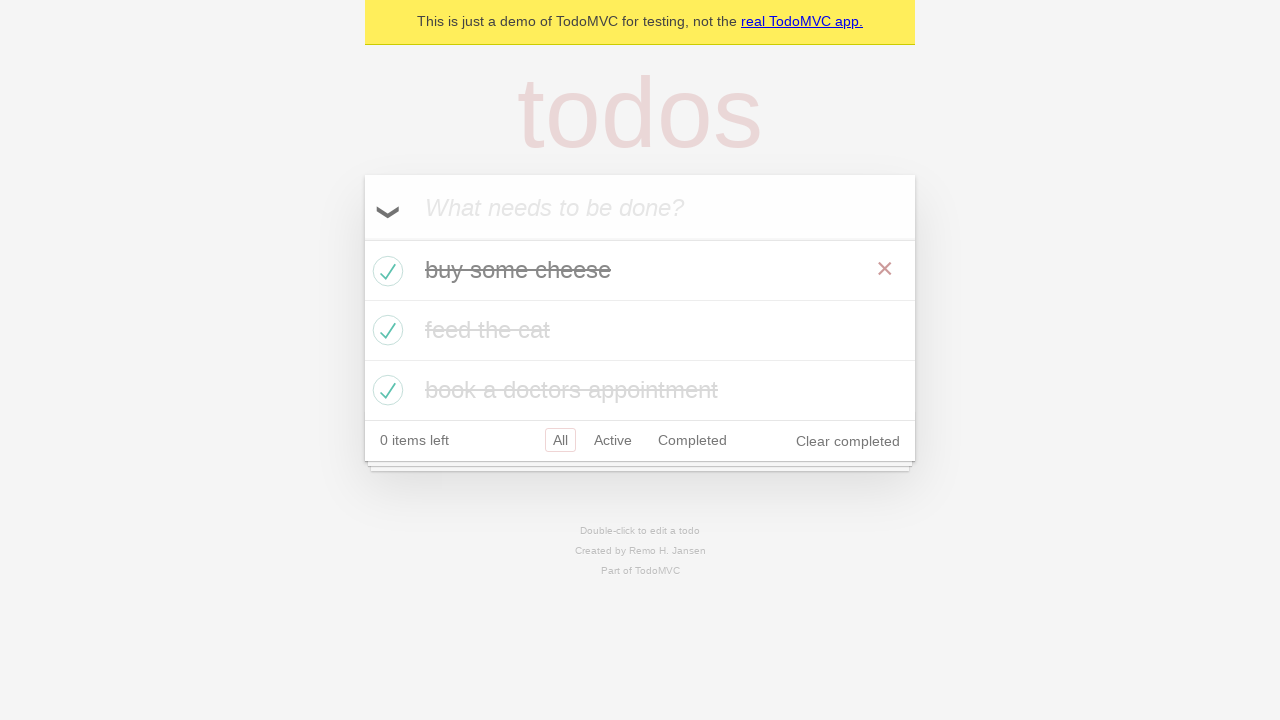

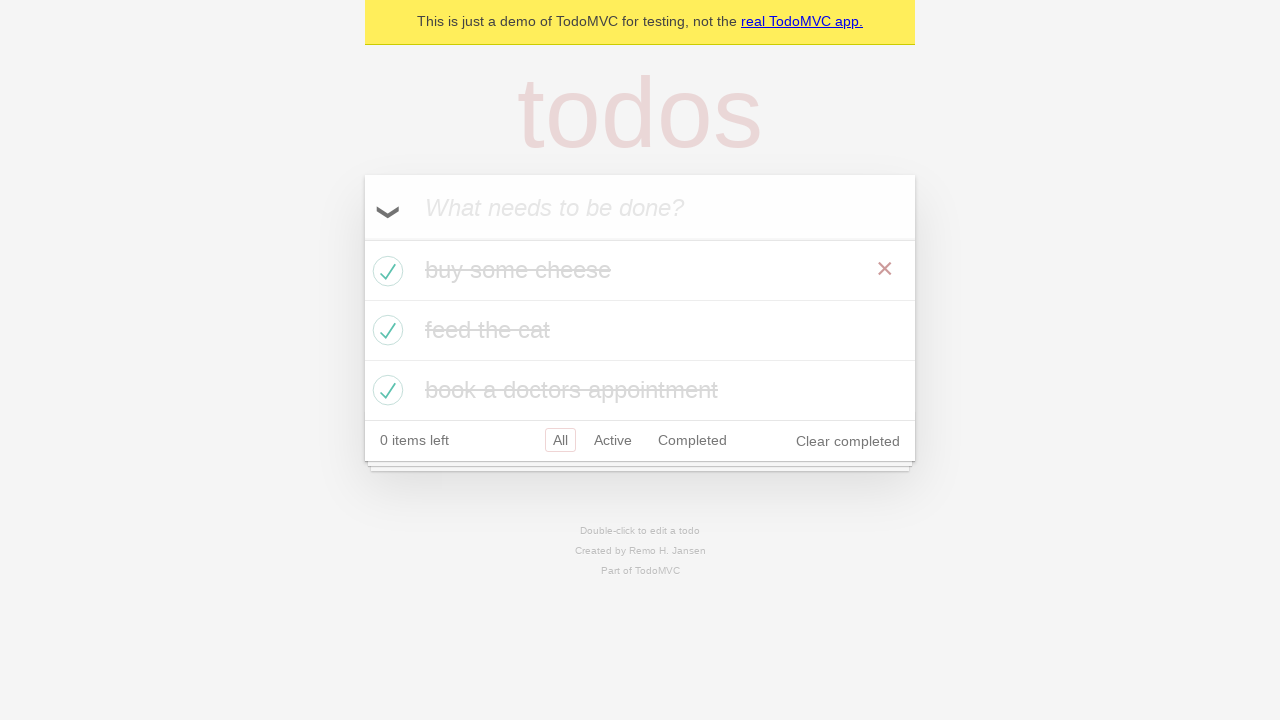